Tests browser navigation functionality by visiting two different pages, navigating back and forward through browser history

Starting URL: https://www.tutorialspoint.com/selenium/practice/selenium_automation_practice.php

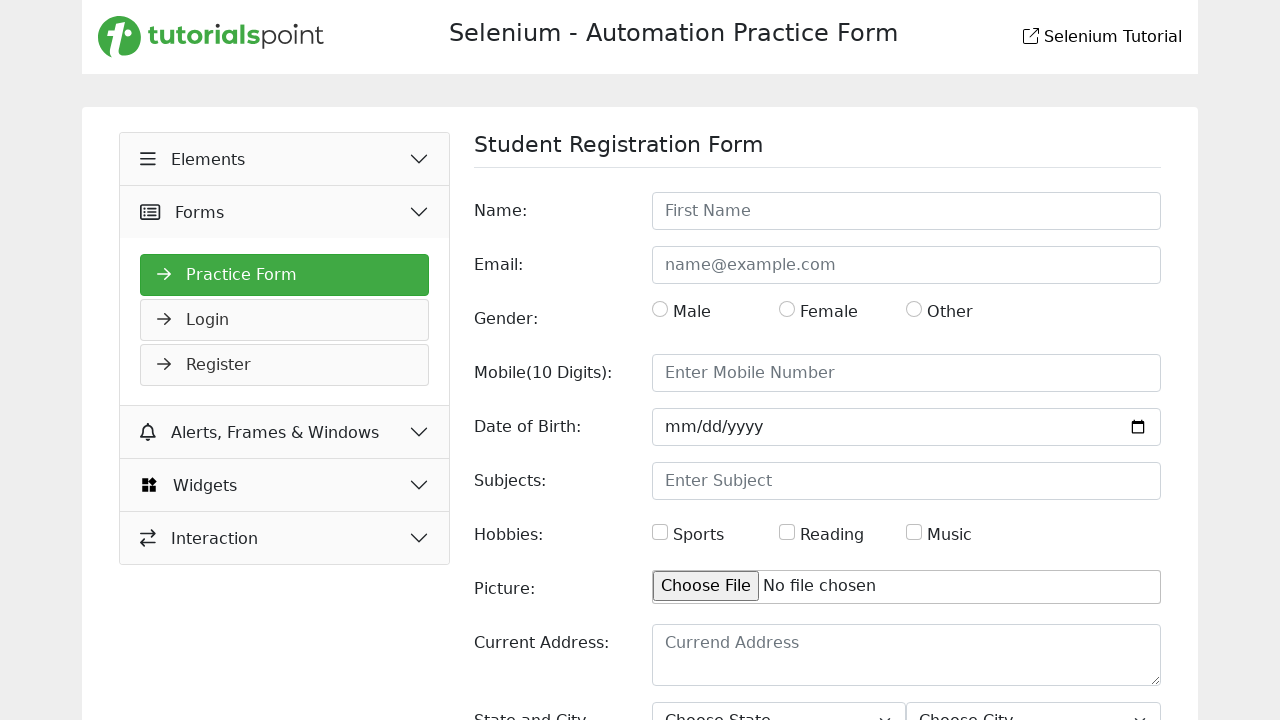

Navigated to YouTube video page
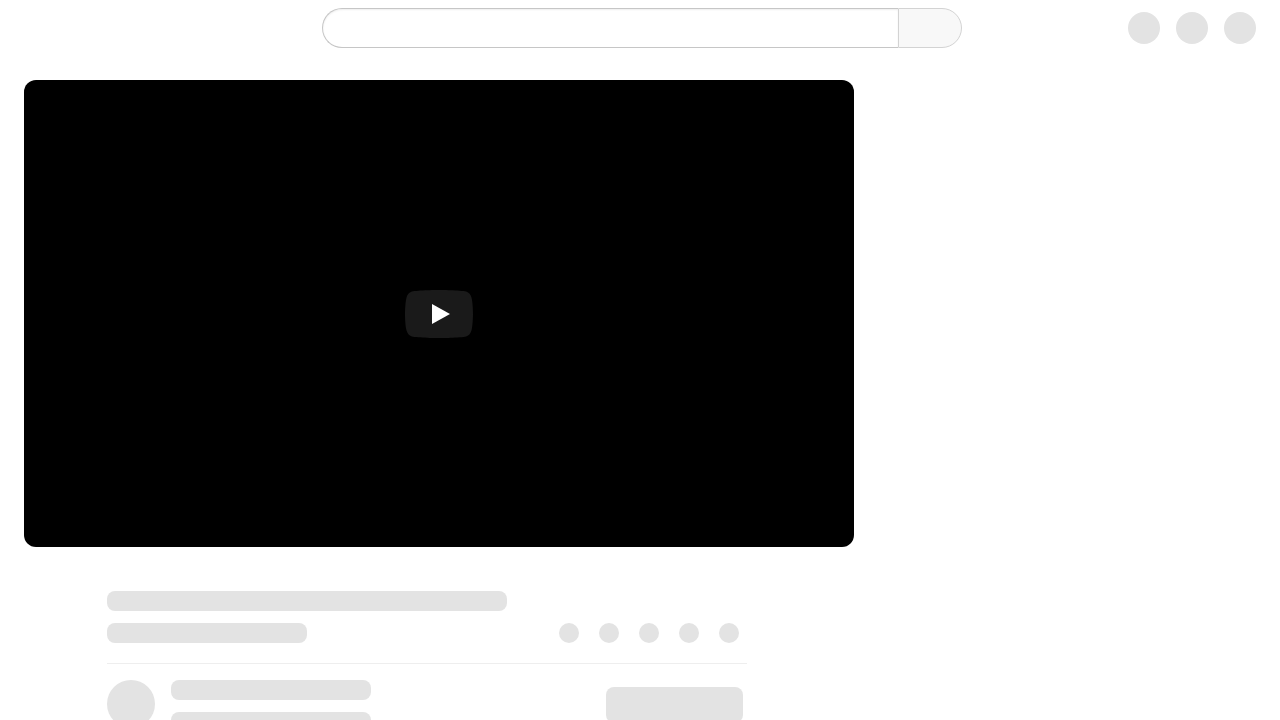

Navigated back to previous page using browser history
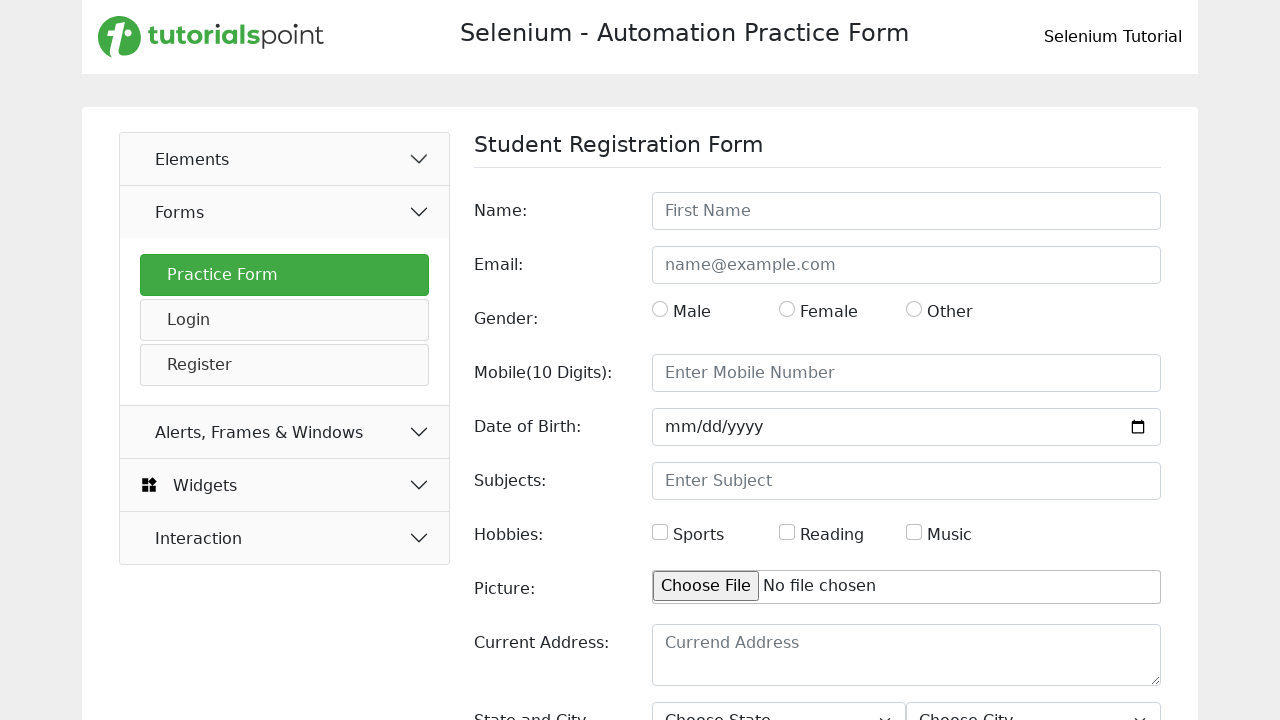

Navigated forward to YouTube page using browser history
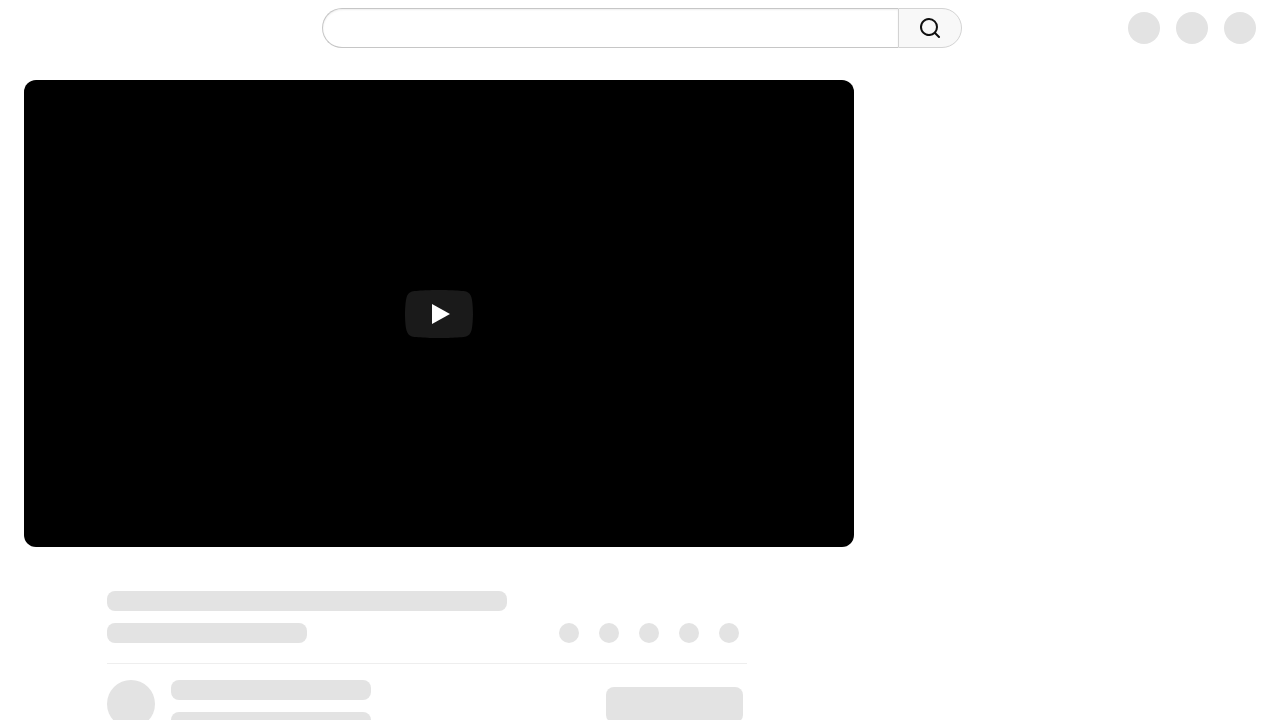

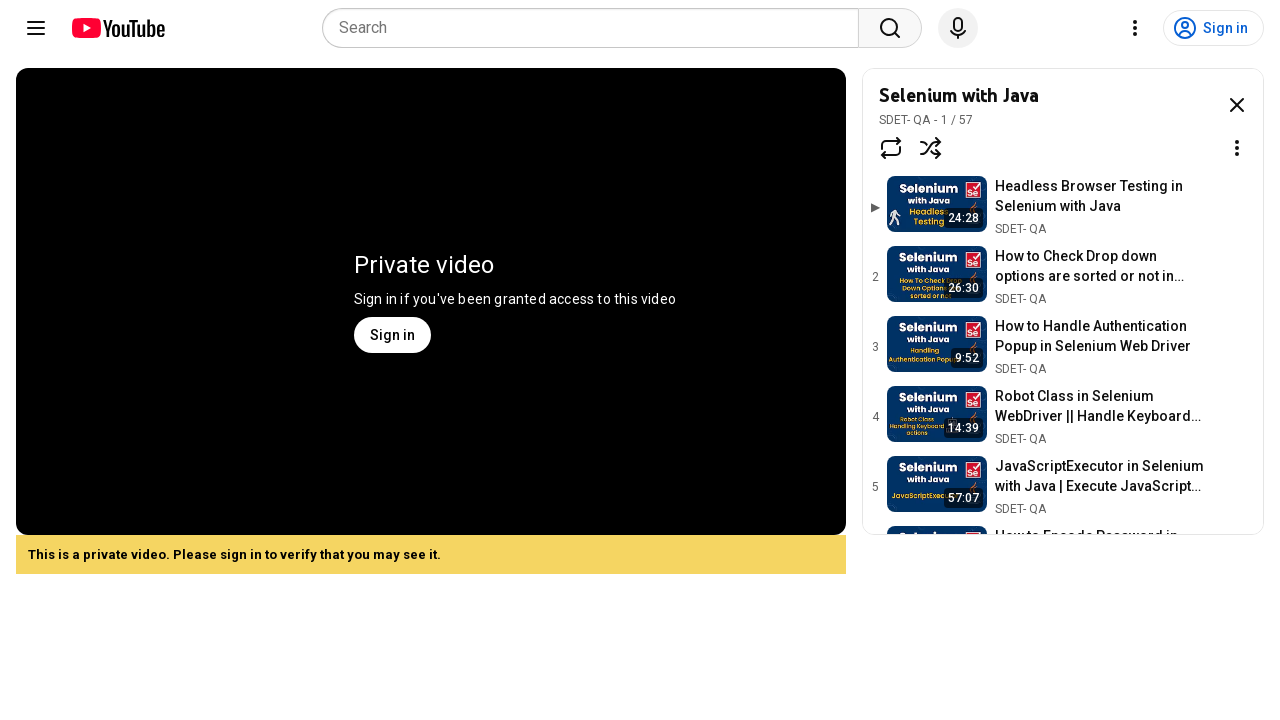